Tests file download functionality by clicking the download button, saving the file, and verifying the download completed successfully

Starting URL: https://demoqa.com/upload-download

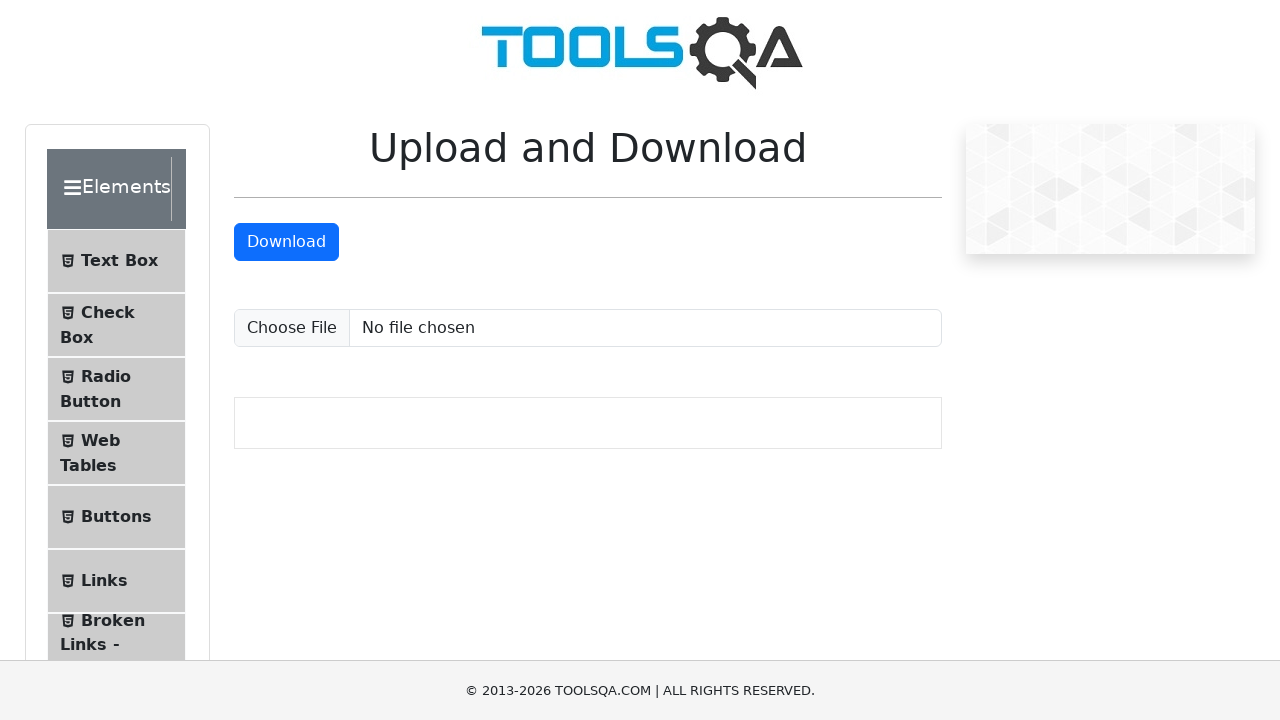

Clicked Download button and waited for download to start at (286, 242) on internal:text="Download"i >> nth=-1
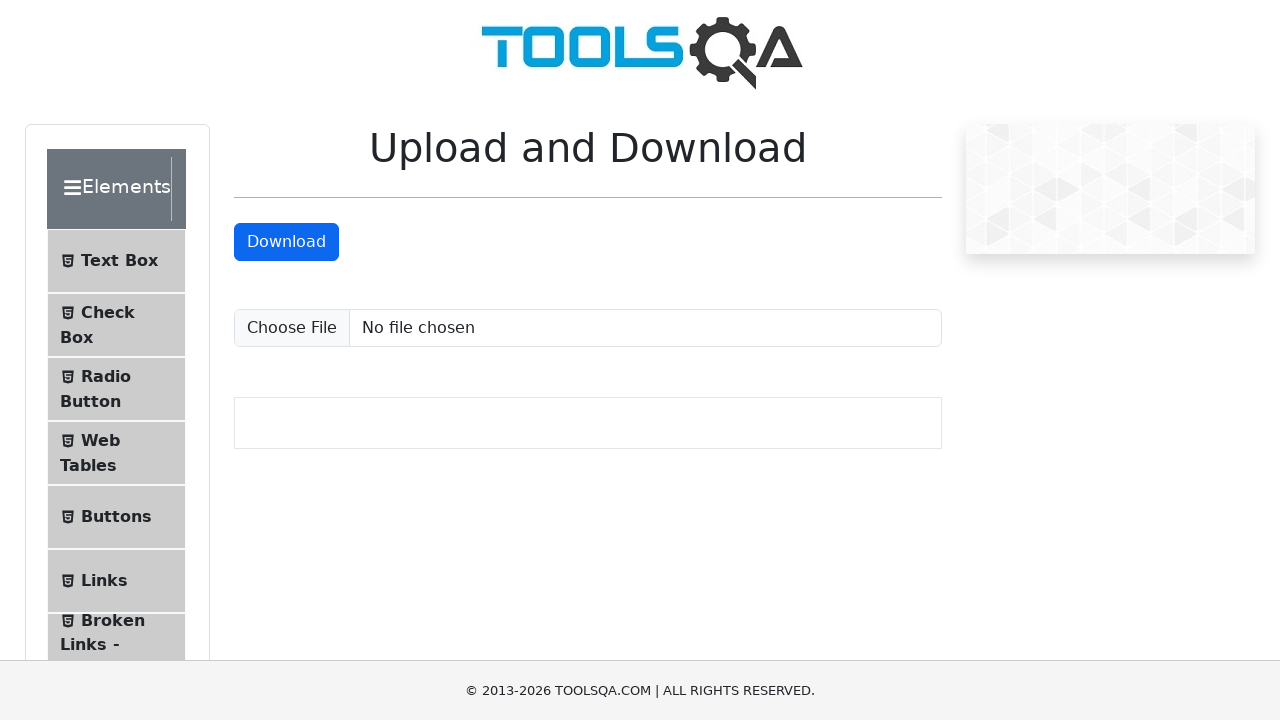

Retrieved download object from download event
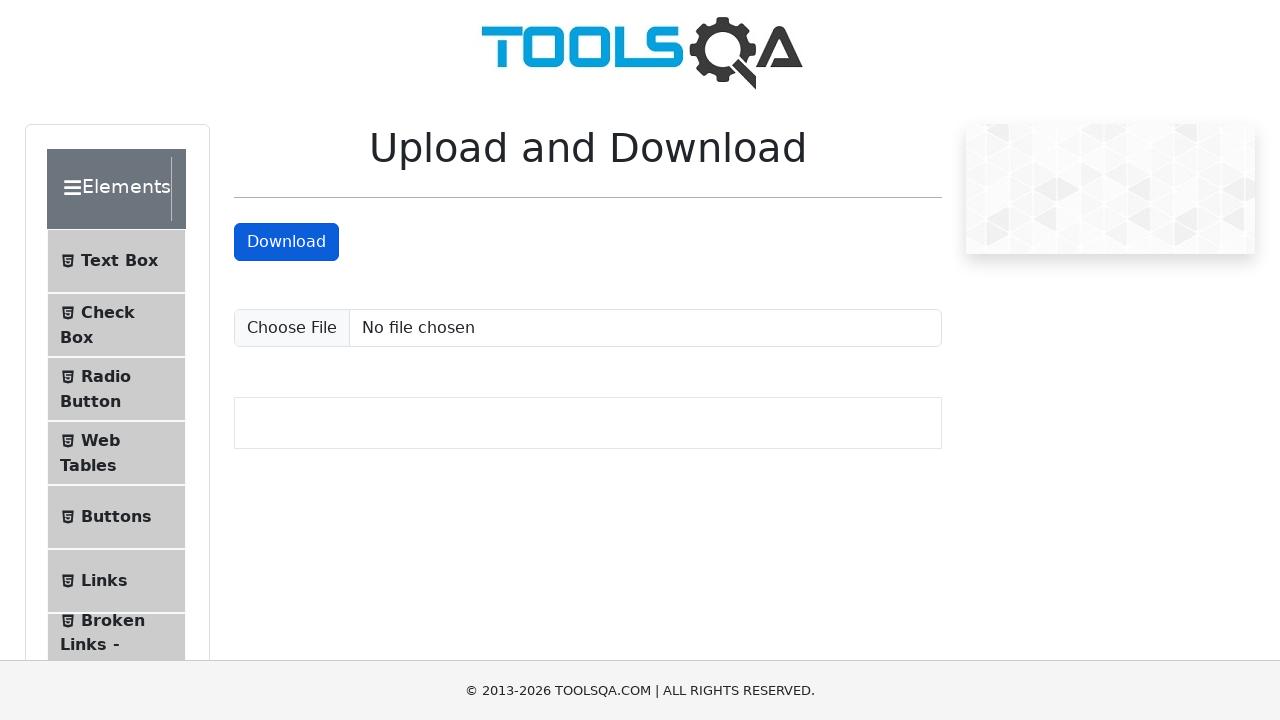

Obtained the path of the downloaded file
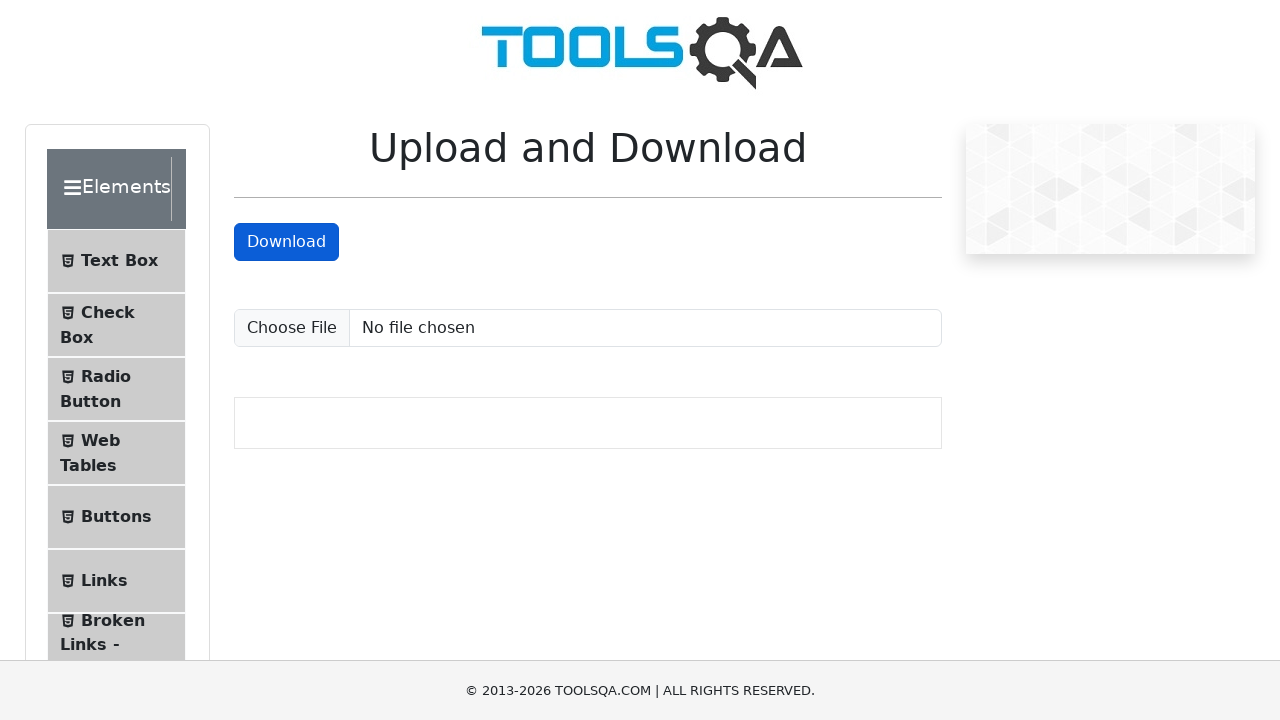

Verified that the downloaded file path is not None
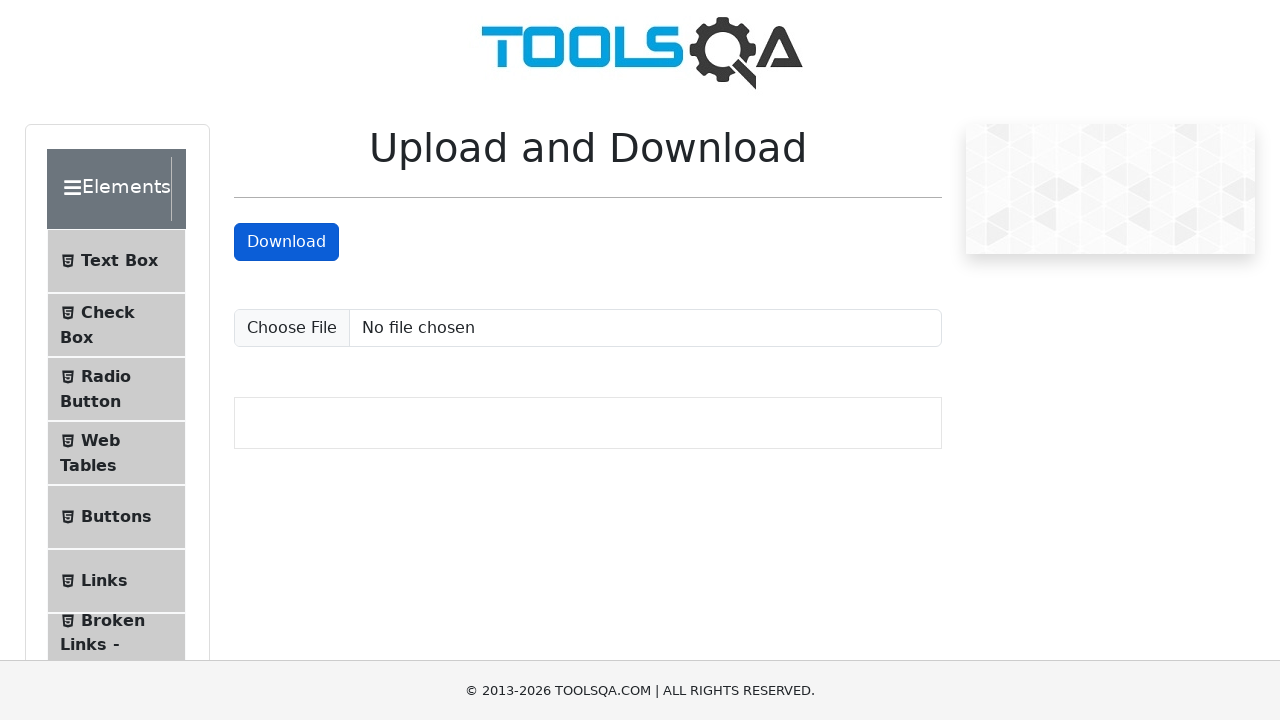

Deleted the downloaded file
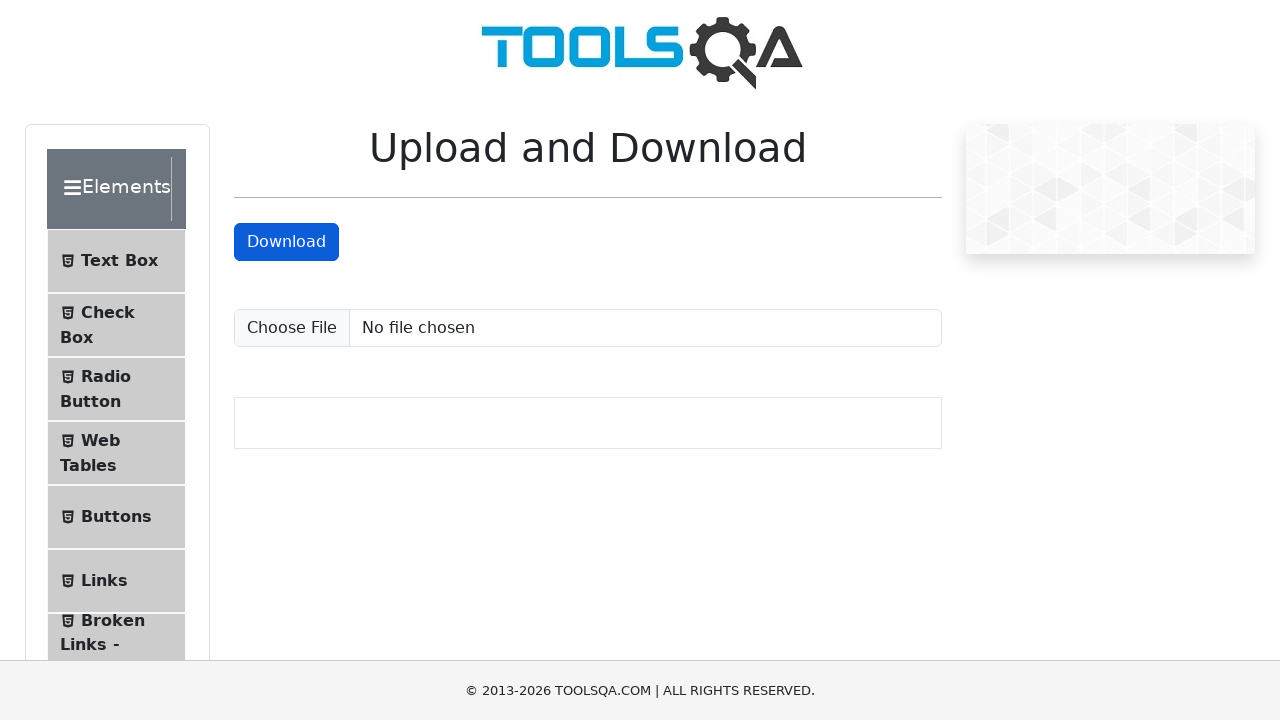

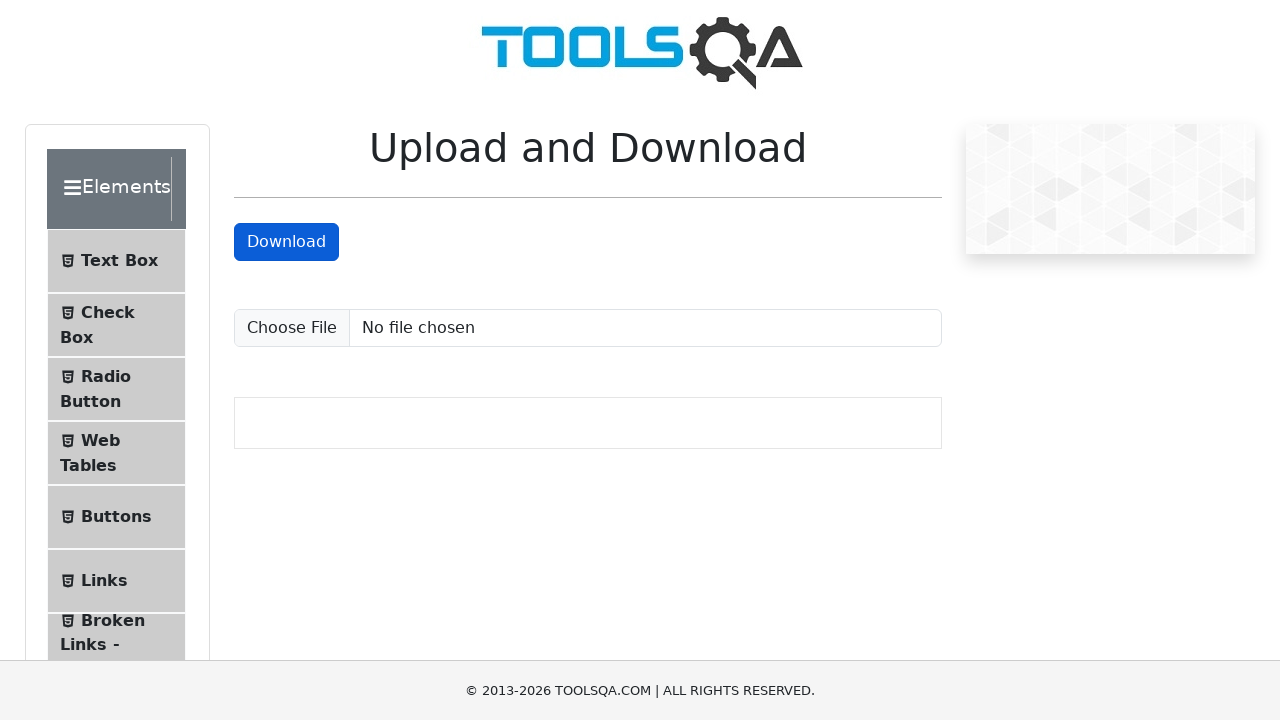